Waits for a specific price to appear, books an item, and solves a mathematical captcha to complete the purchase

Starting URL: http://suninjuly.github.io/explicit_wait2.html

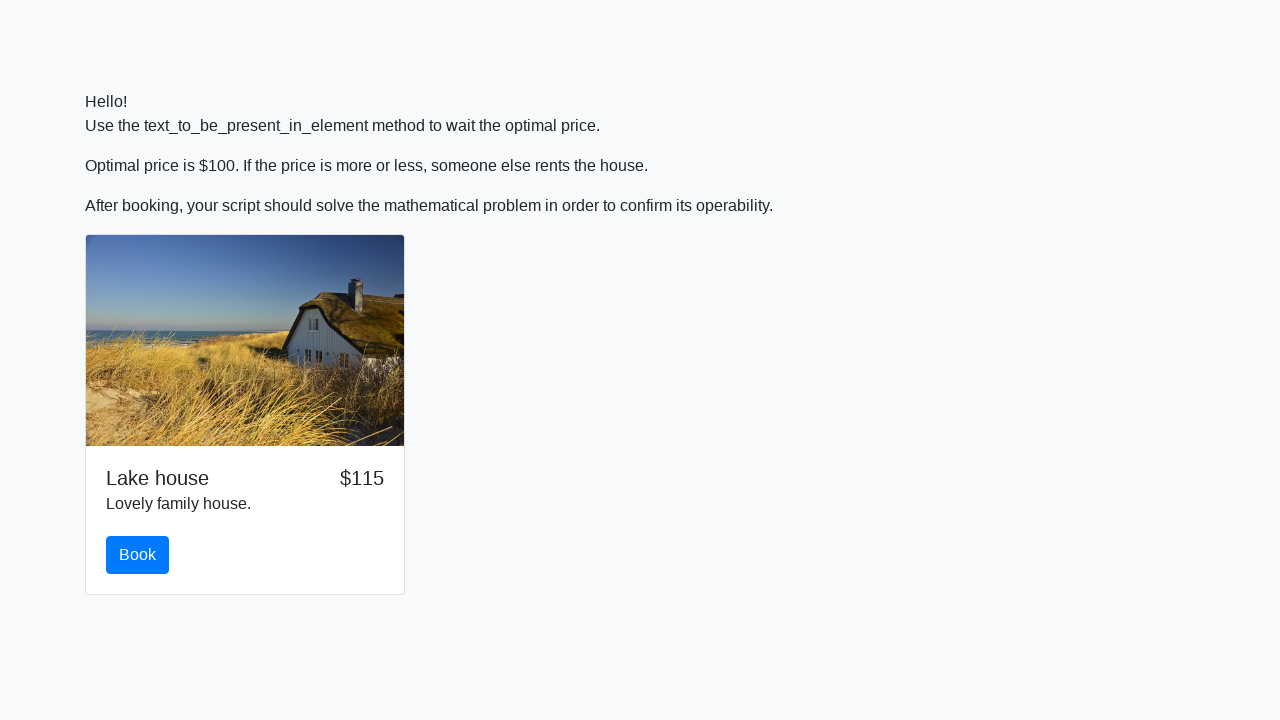

Waited for price to drop to $100
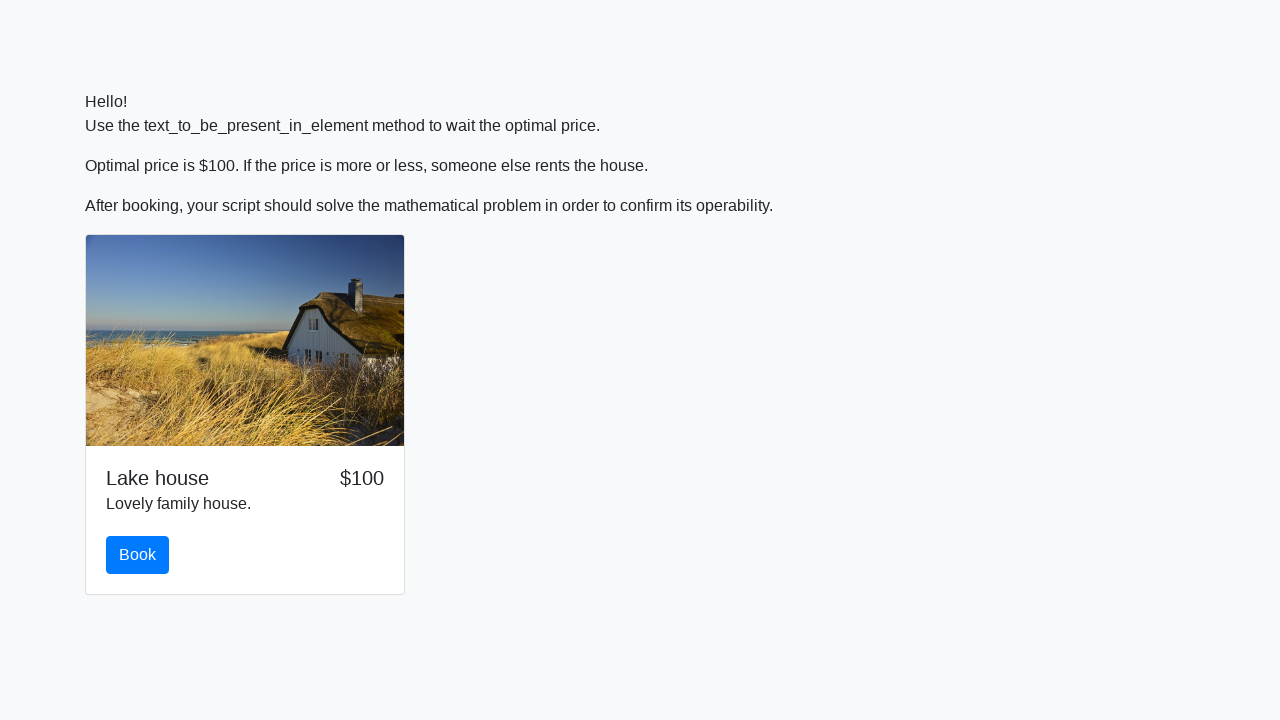

Clicked the book button at (138, 555) on #book
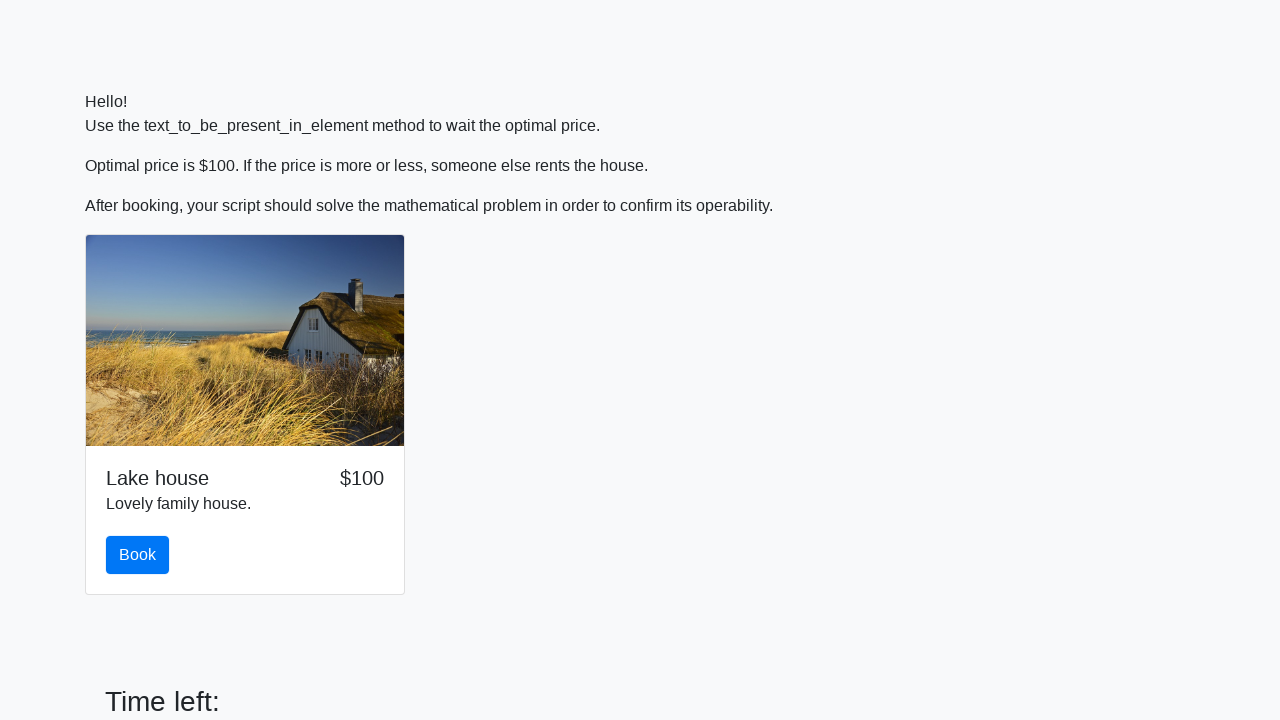

Retrieved x value for mathematical calculation: 231
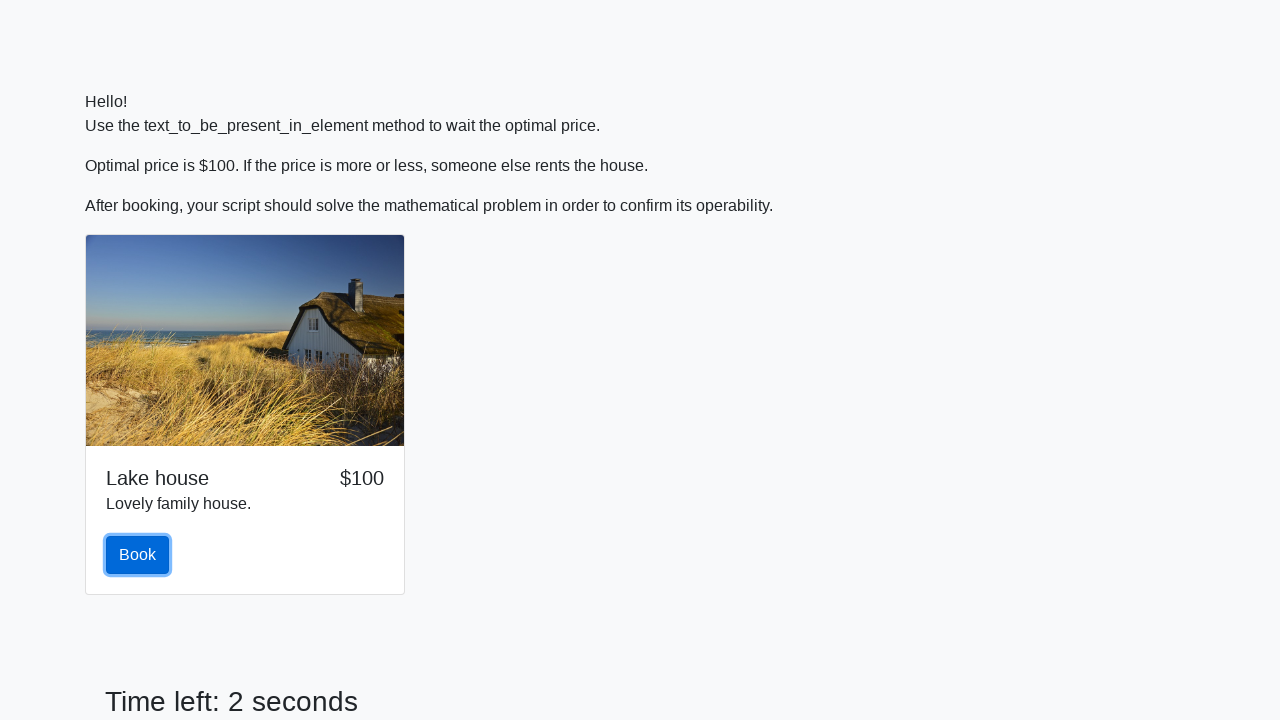

Calculated y value from mathematical formula: 2.4805814995543063
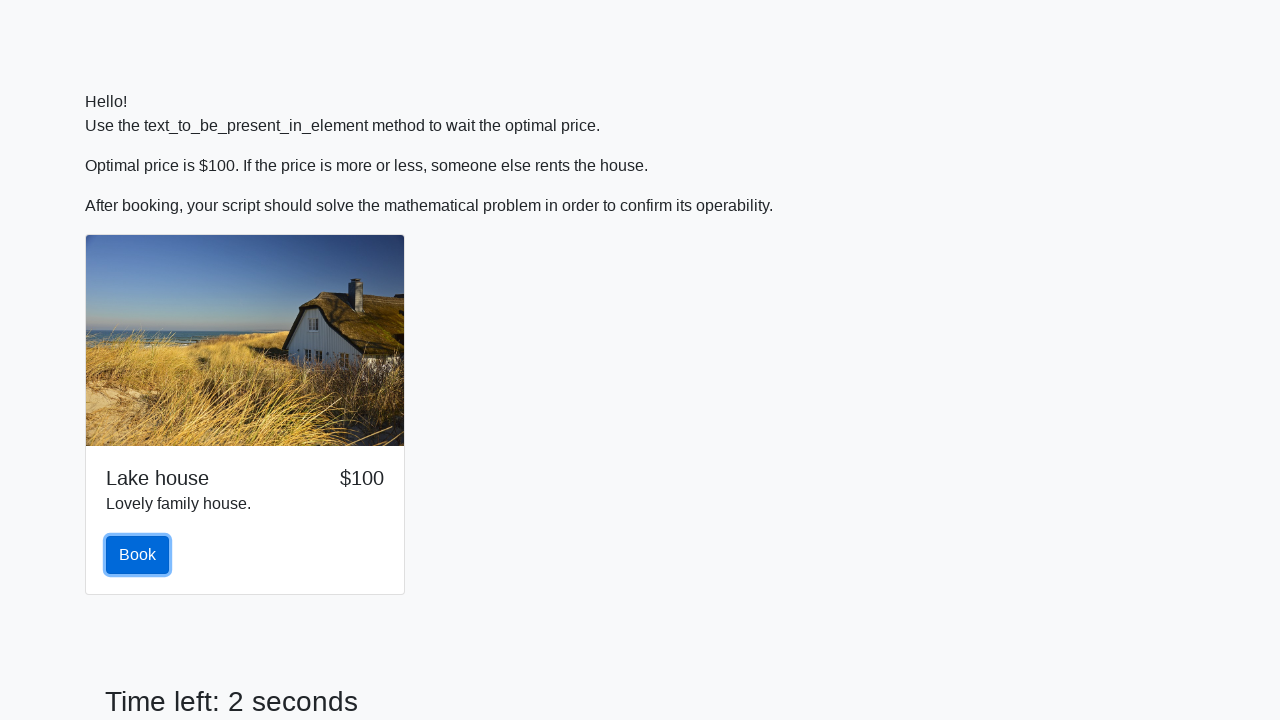

Filled captcha input field with calculated value on //input
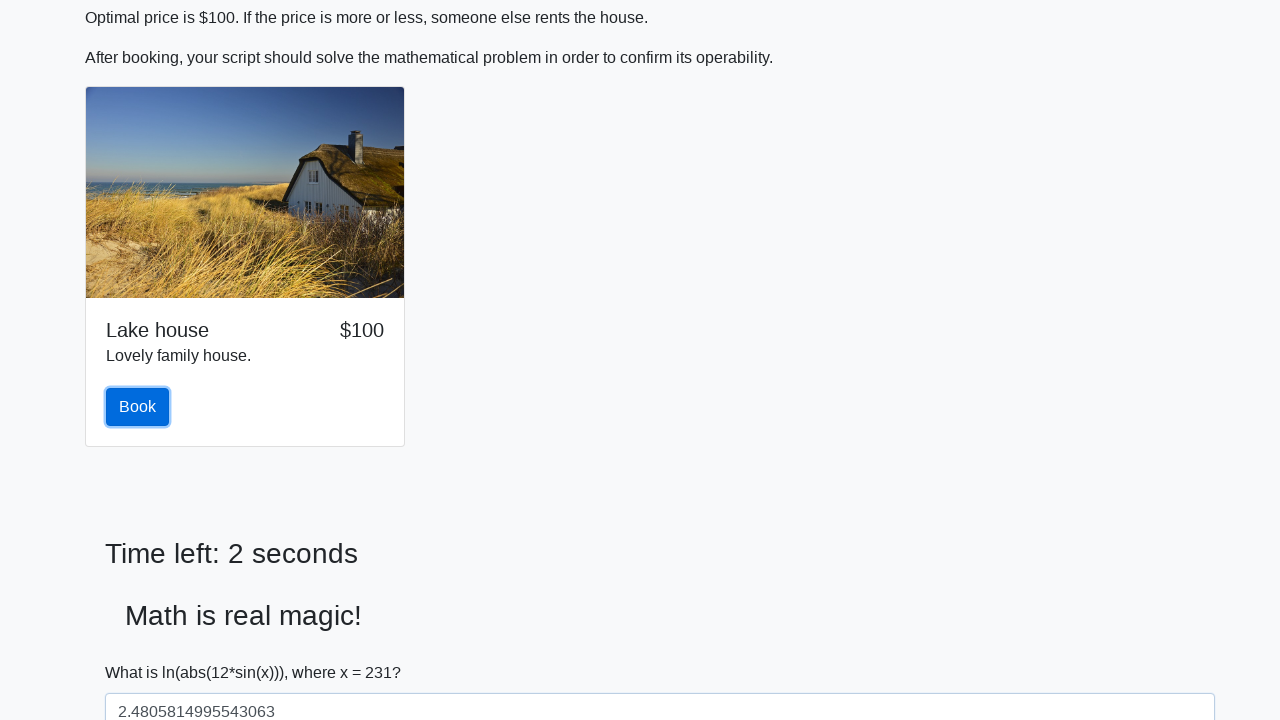

Clicked solve button to submit captcha answer at (143, 651) on #solve
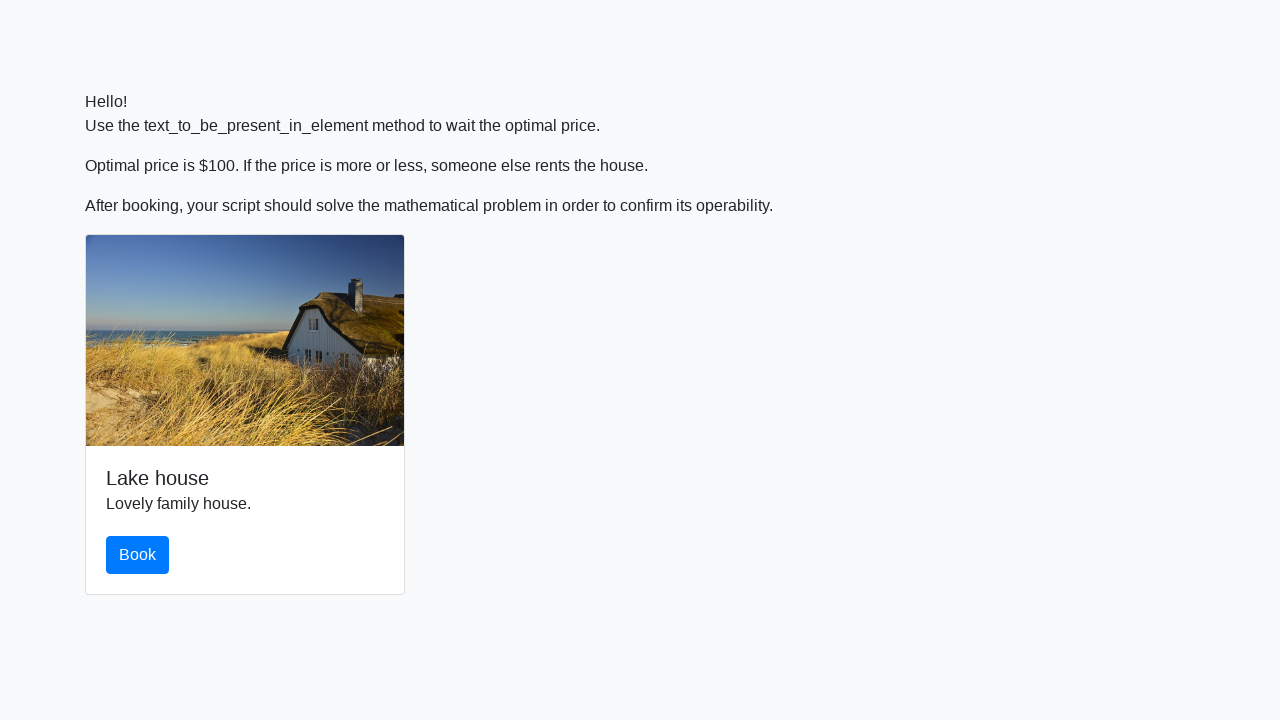

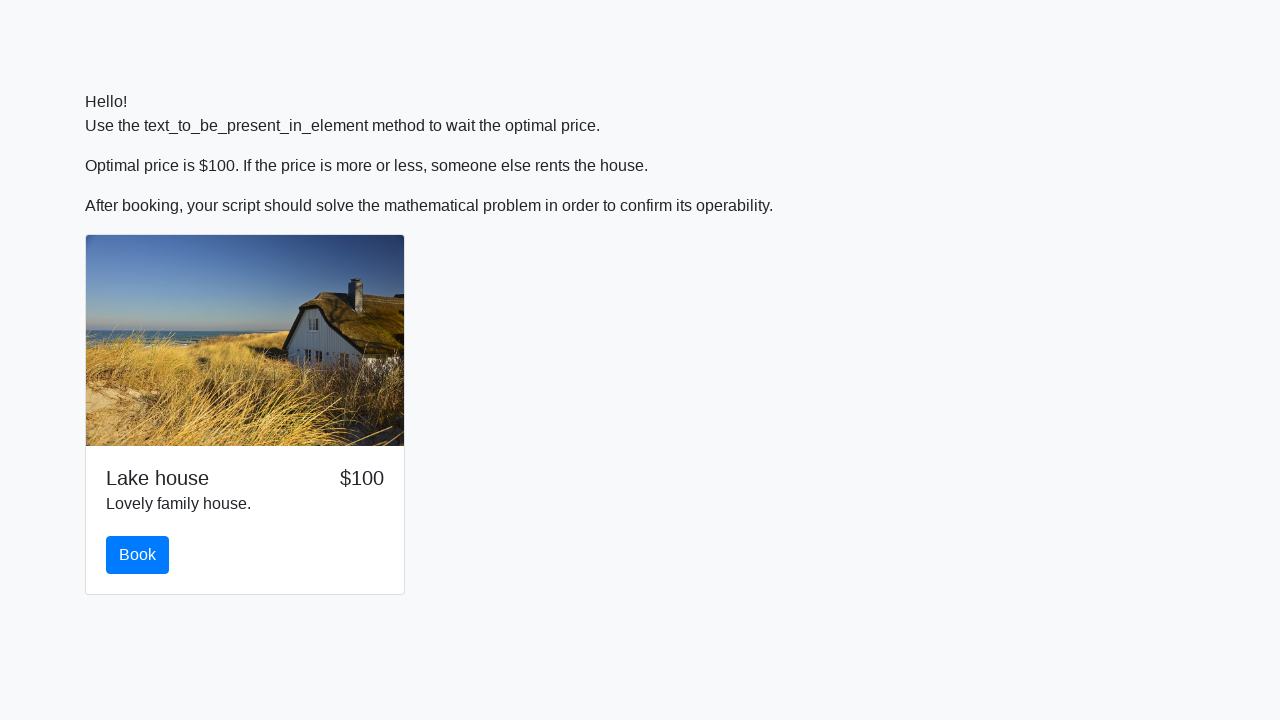